Tests opting out of A/B tests by first visiting the main page, adding an opt-out cookie, then navigating to the A/B test page and verifying the opt-out is active.

Starting URL: http://the-internet.herokuapp.com

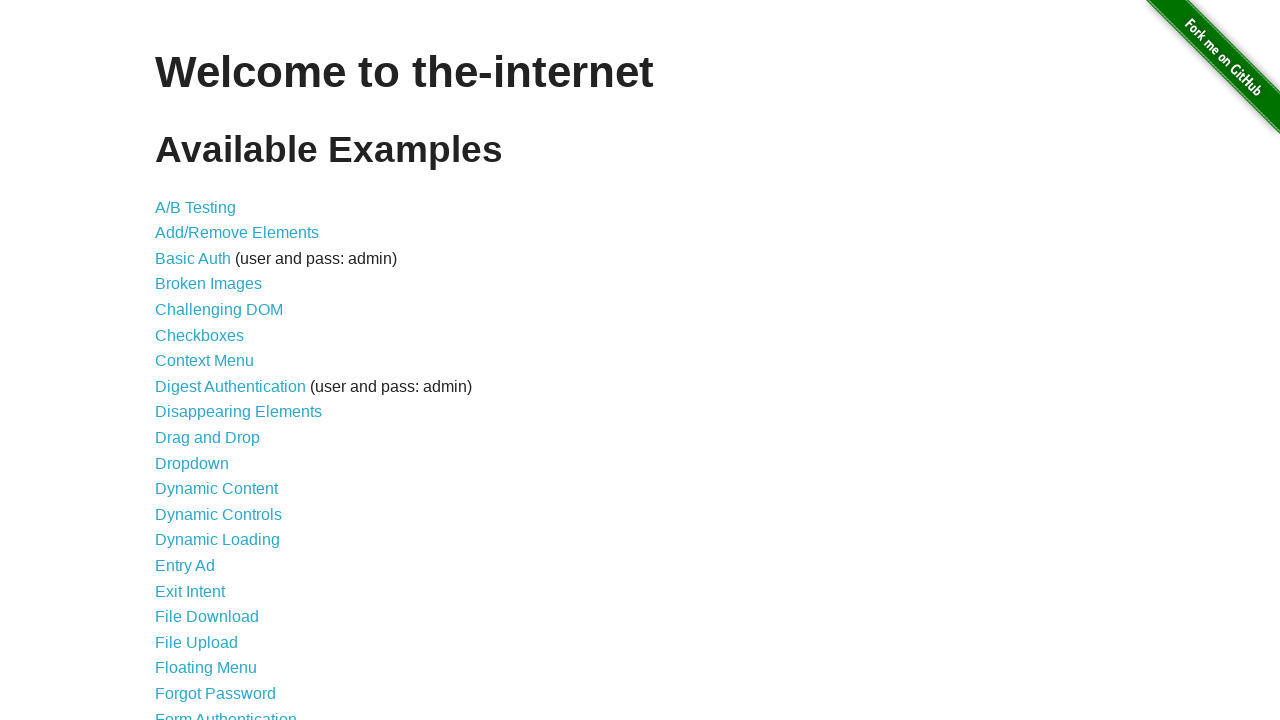

Added optimizelyOptOut cookie with value 'true' to context
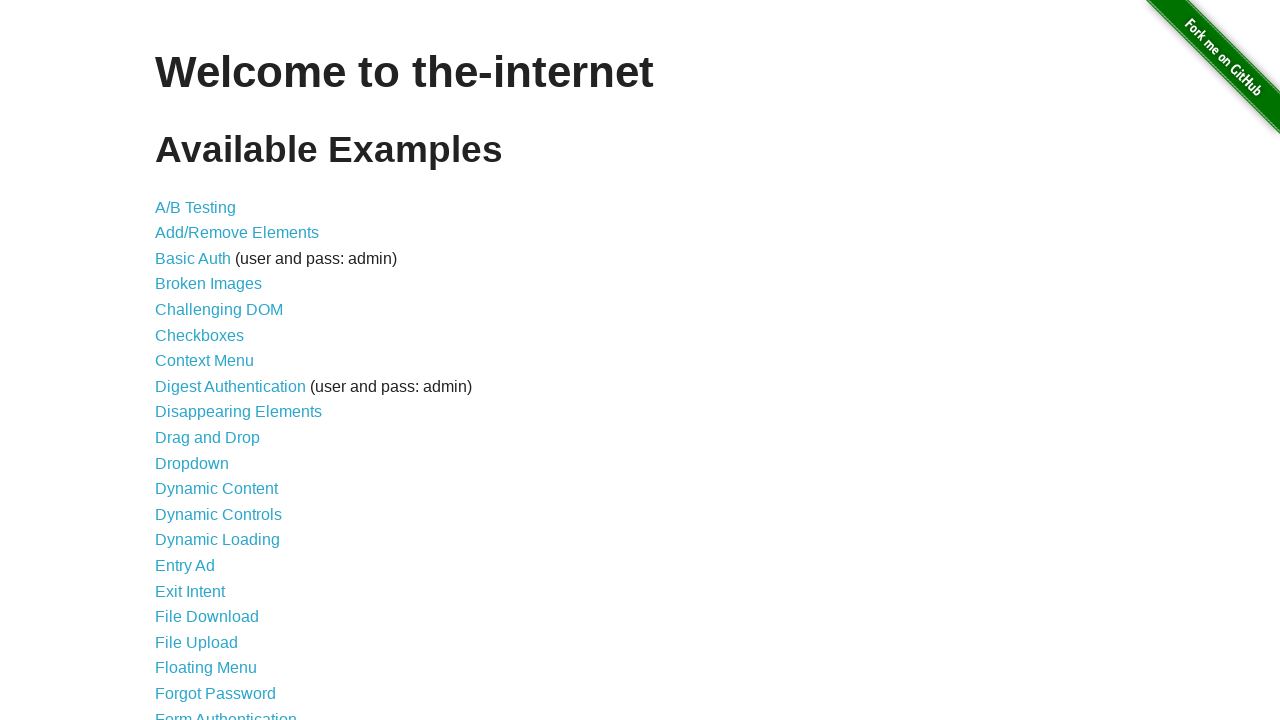

Navigated to A/B test page at /abtest
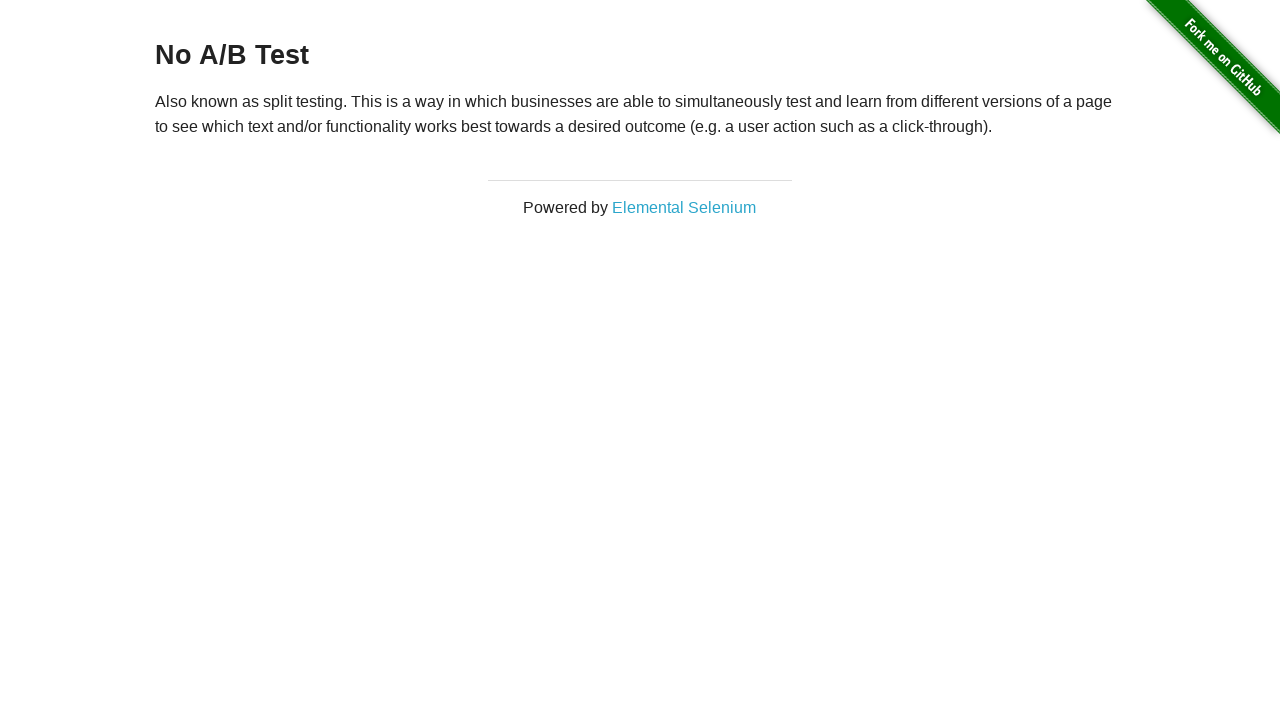

Retrieved h3 heading text content
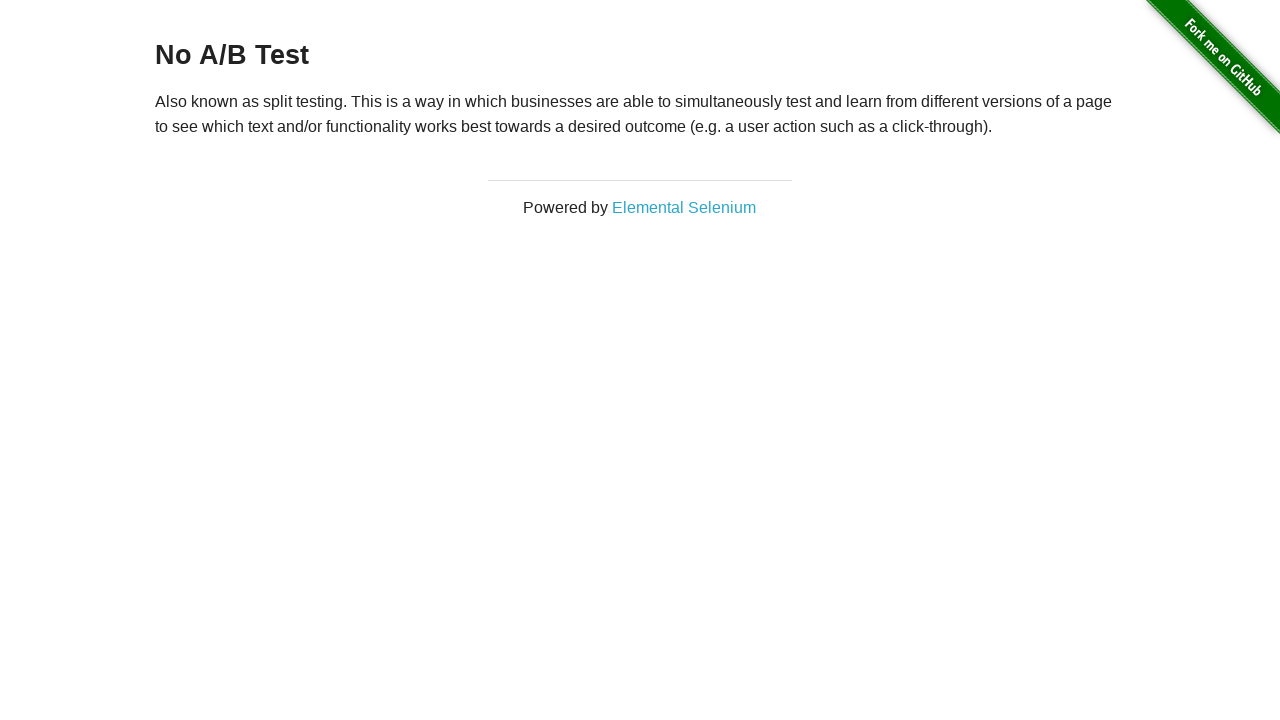

Verified that heading text starts with 'No A/B Test' — opt-out is active
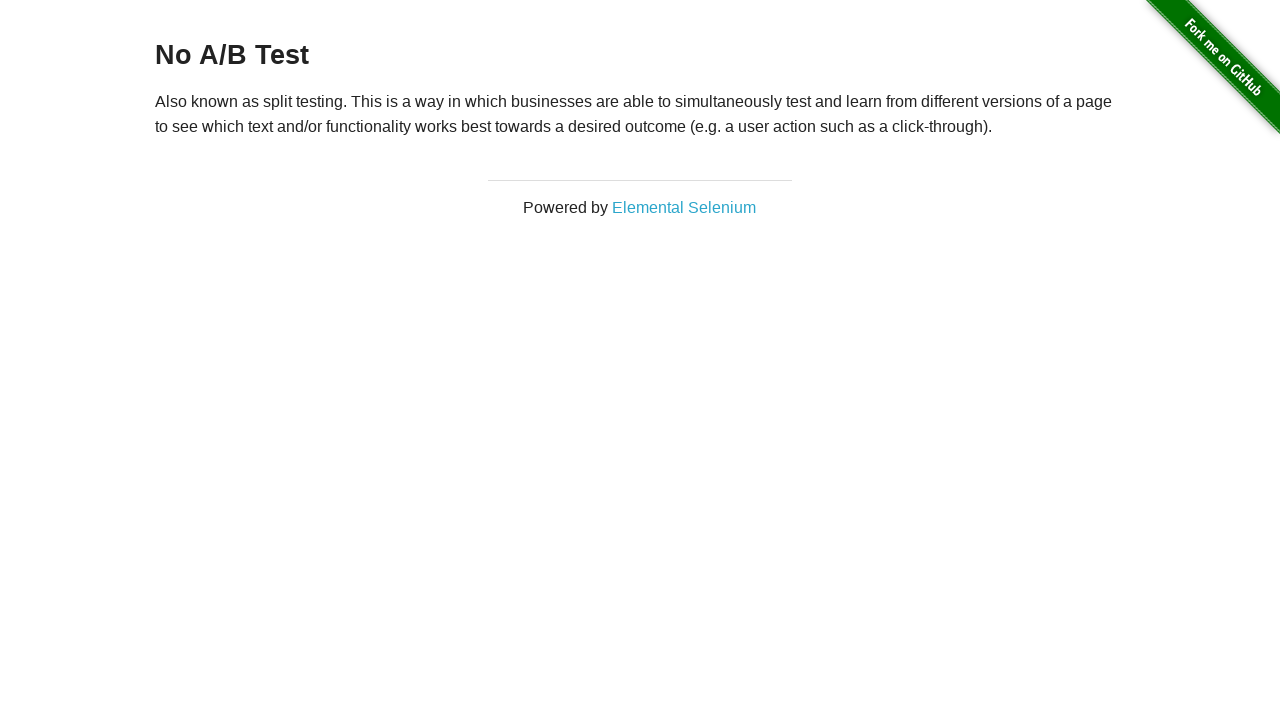

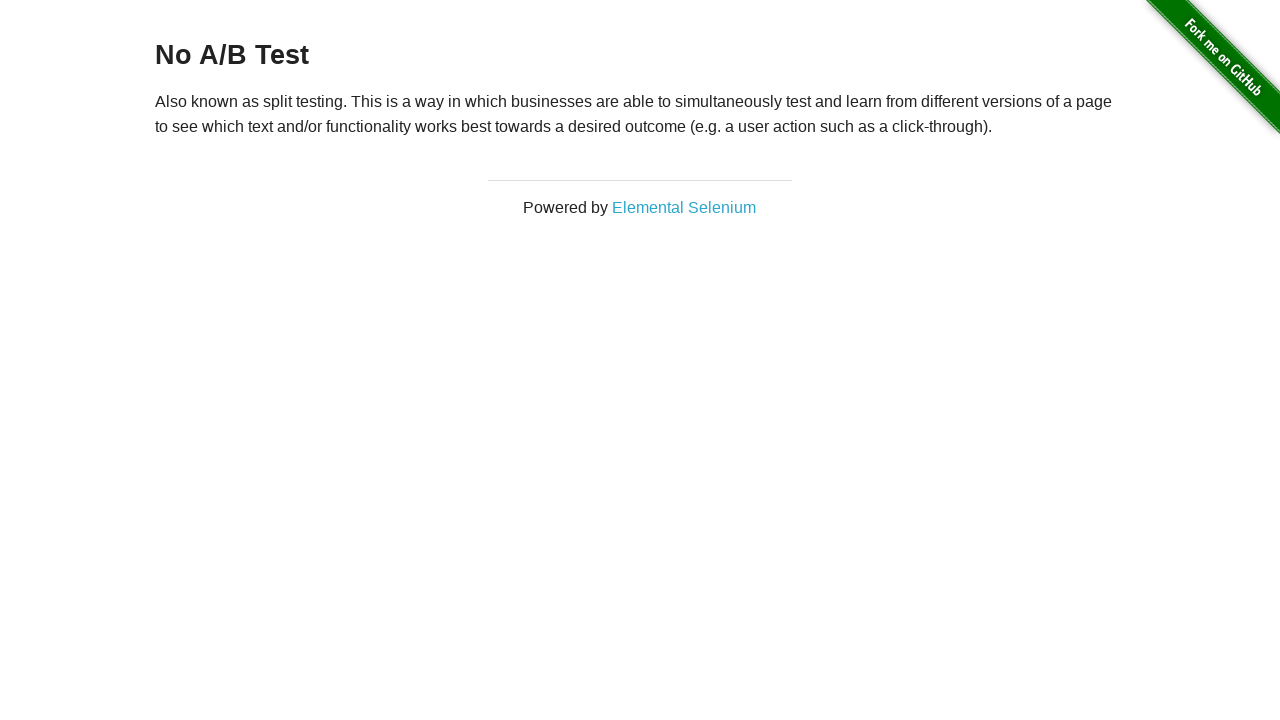